Tests dynamic page interactions on Selenium's demo site by adding boxes, revealing input fields, entering text, and verifying multiple box additions

Starting URL: https://www.selenium.dev/selenium/web/dynamic.html

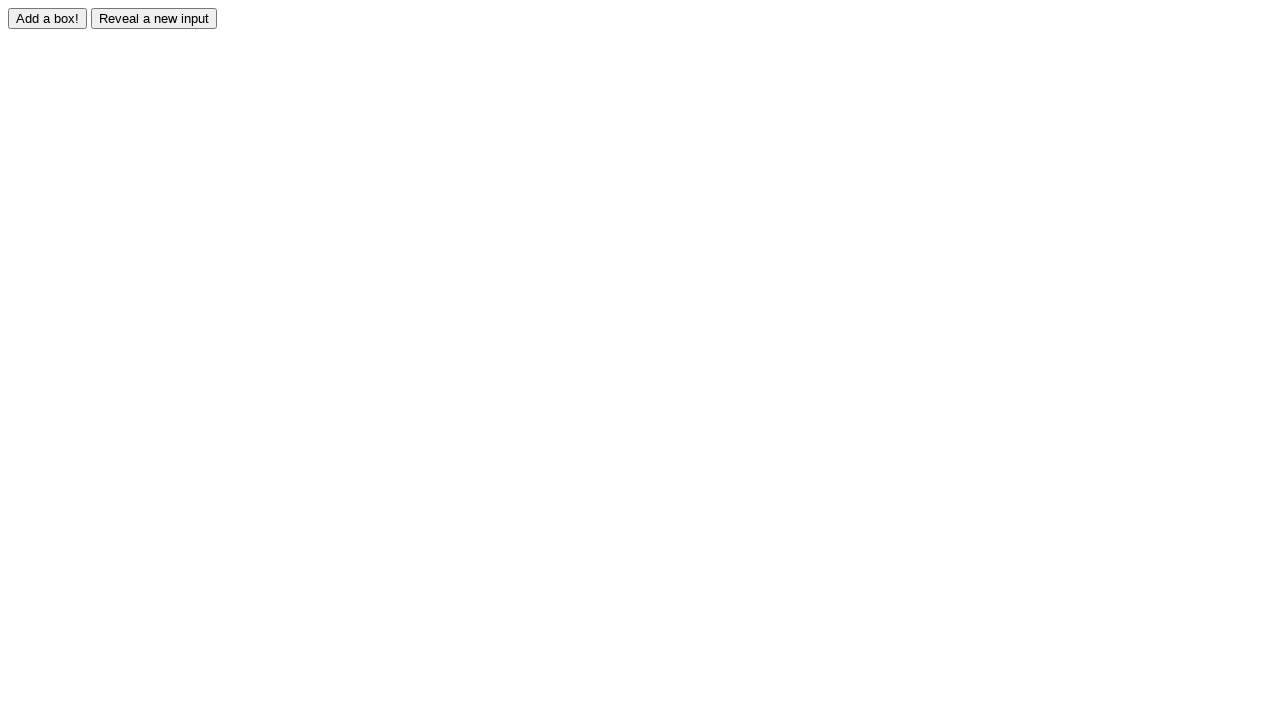

Located 'Add Box' button element
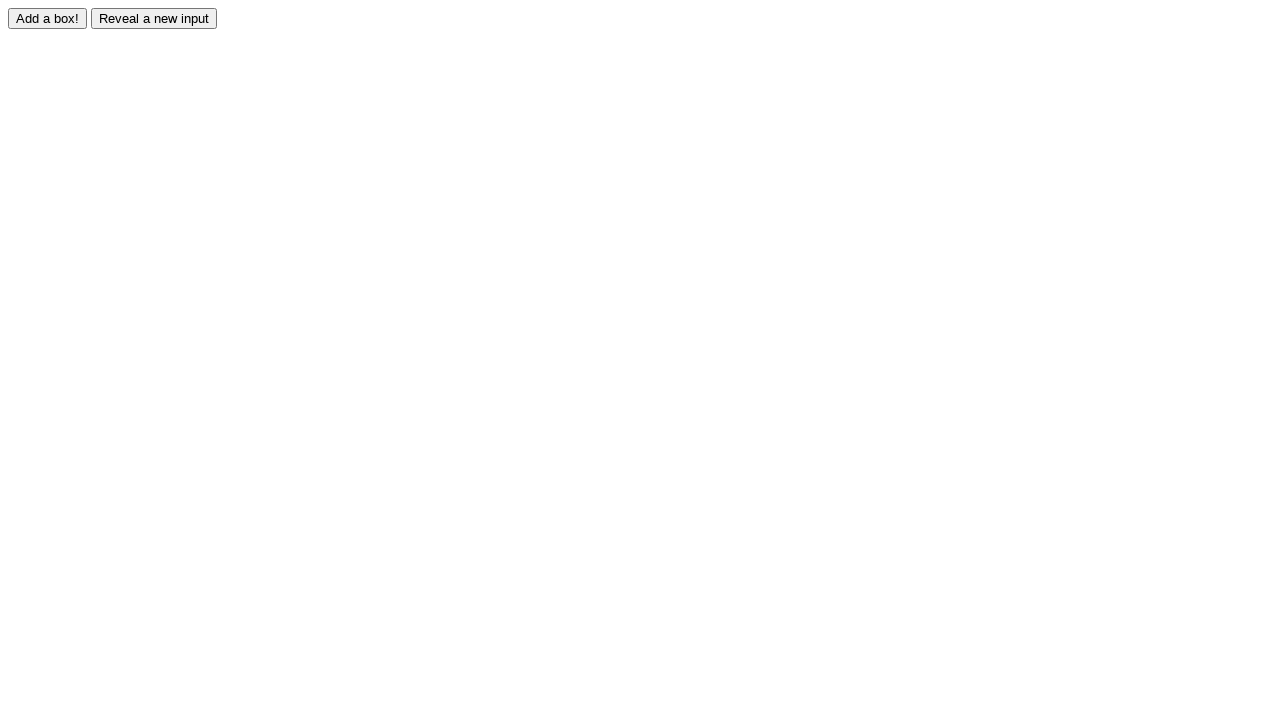

Located 'Reveal Input' button element
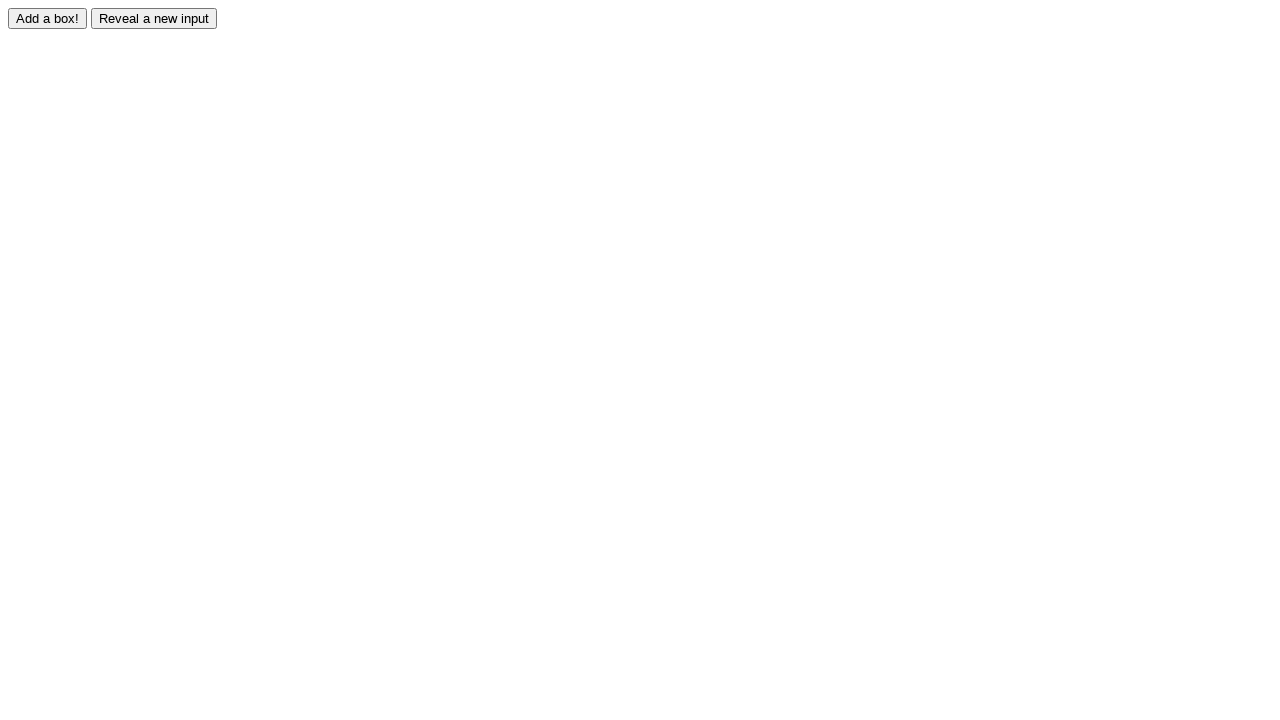

Verified 'Add Box' button is visible
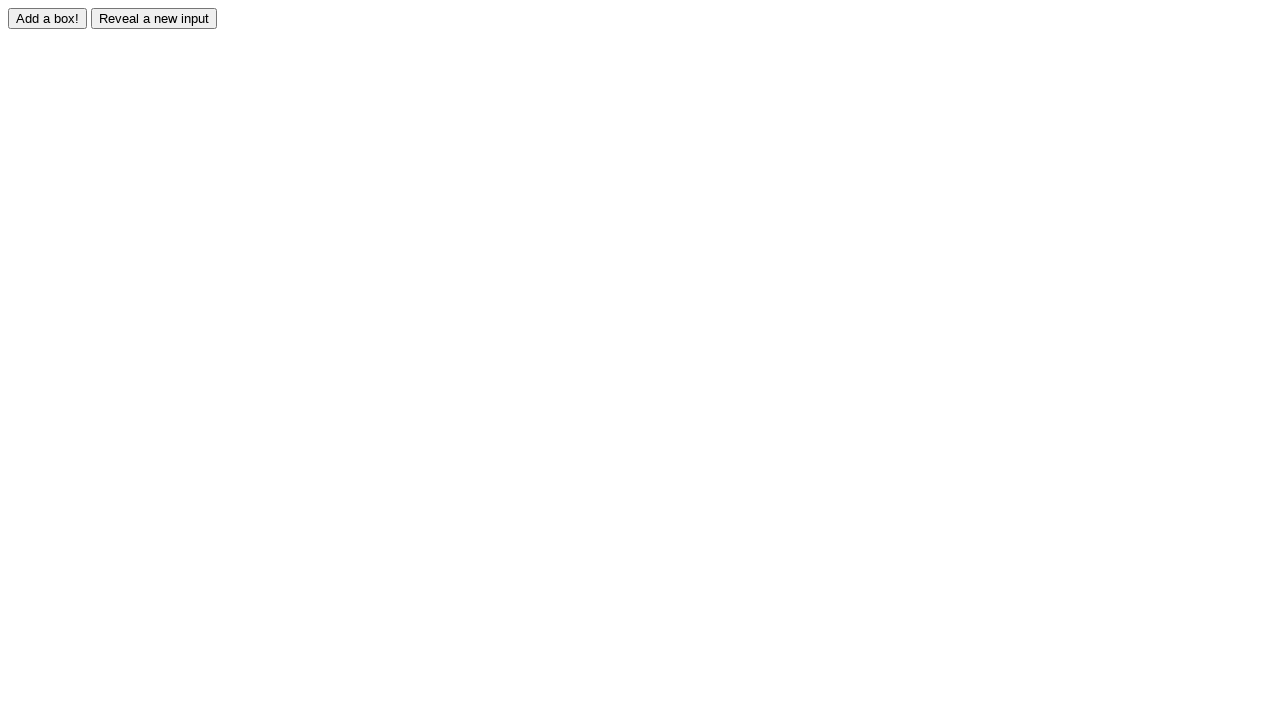

Verified 'Reveal Input' button is visible
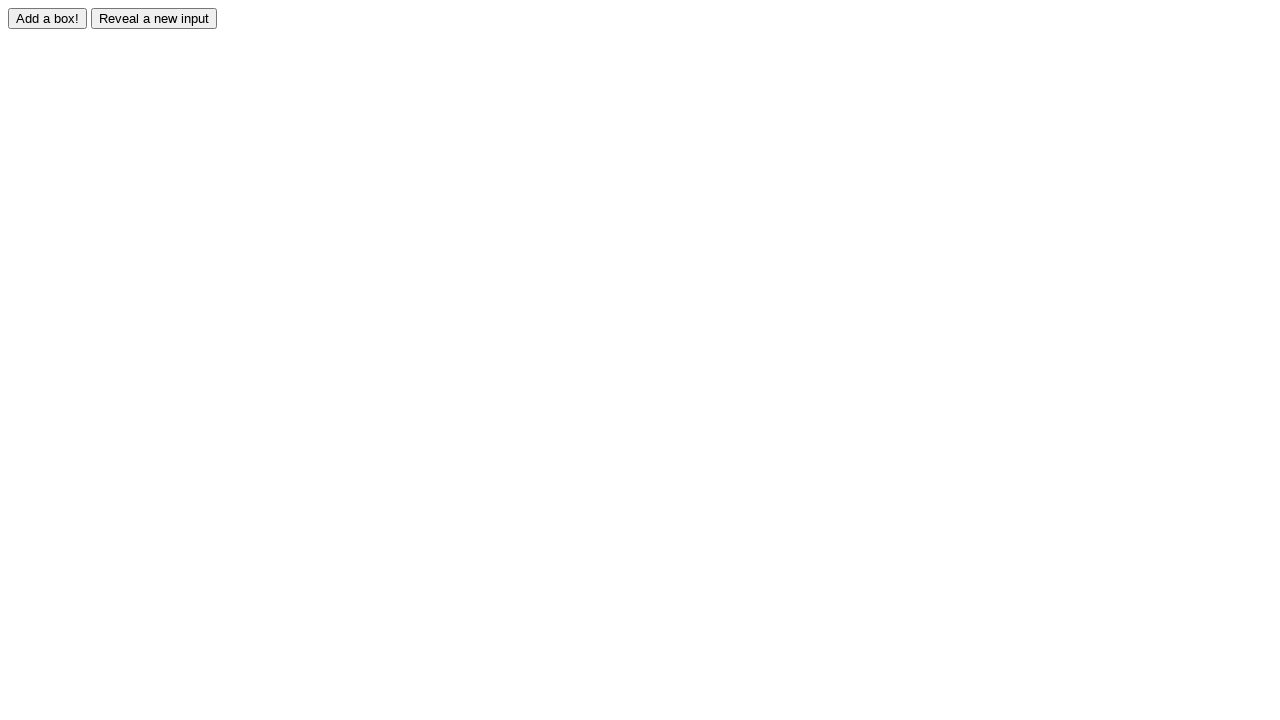

Clicked 'Add Box' button at (48, 18) on #adder
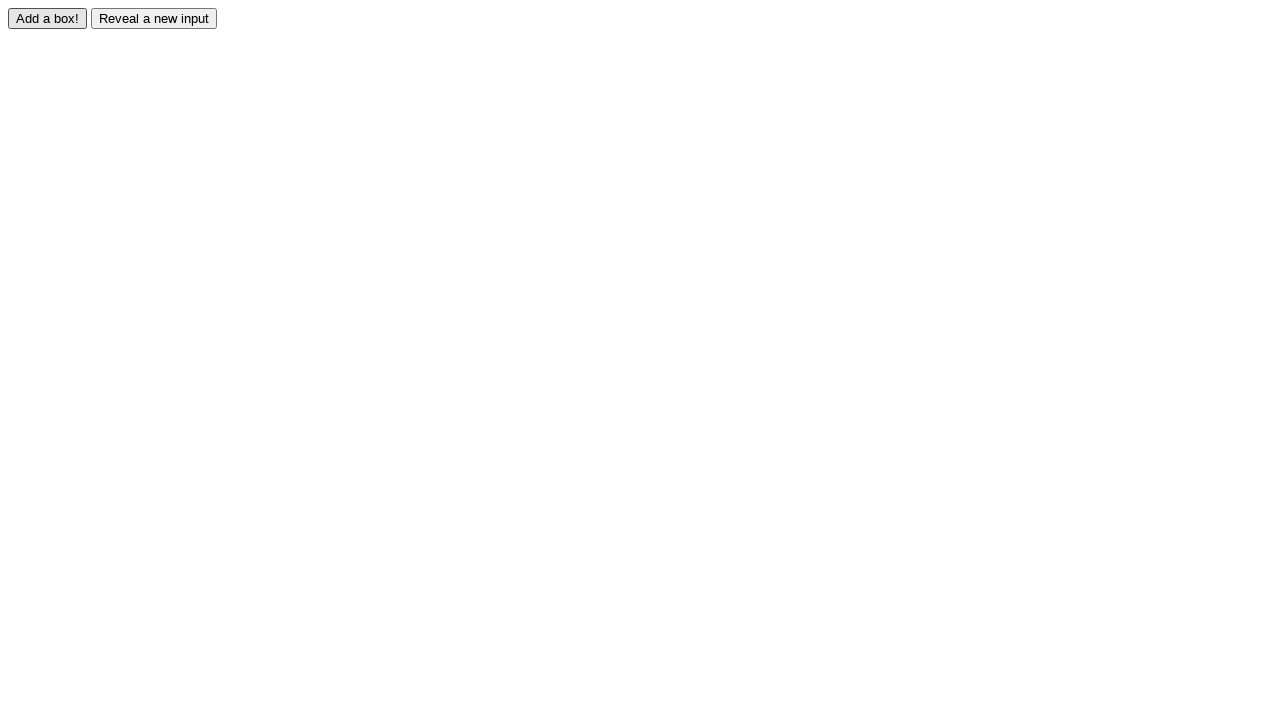

Waited for new box element to appear
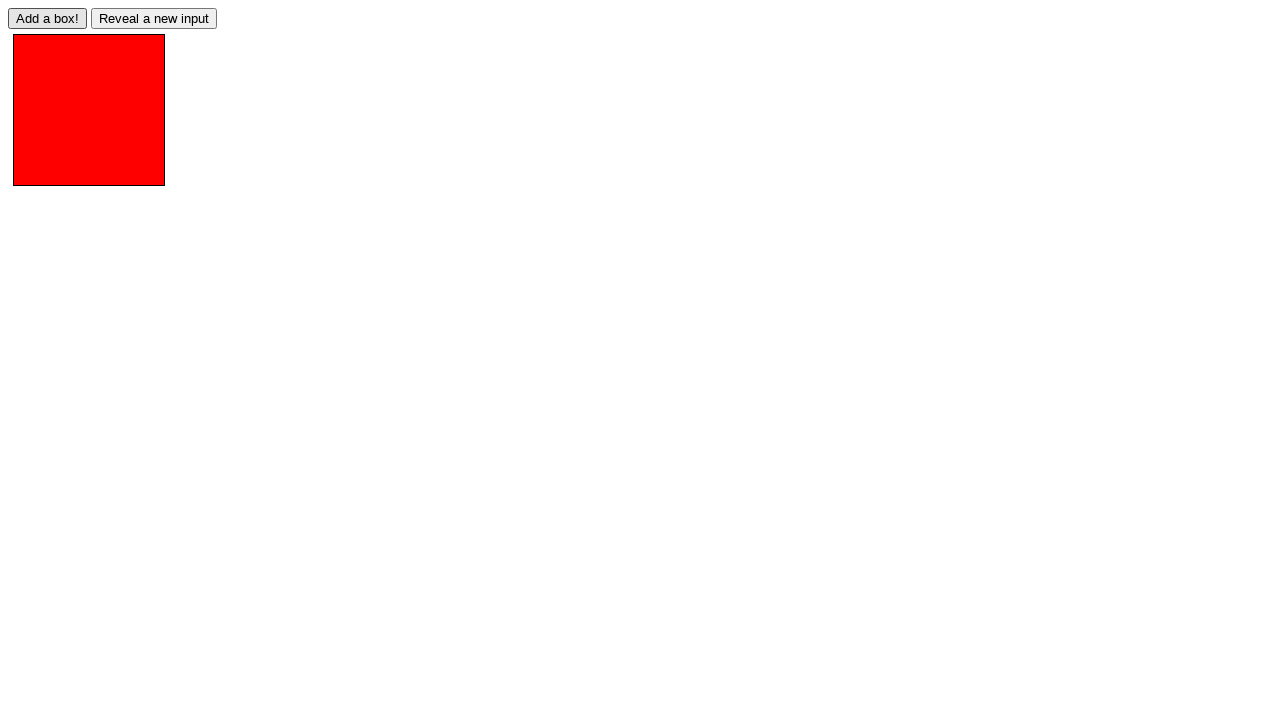

Clicked 'Reveal Input' button at (154, 18) on #reveal
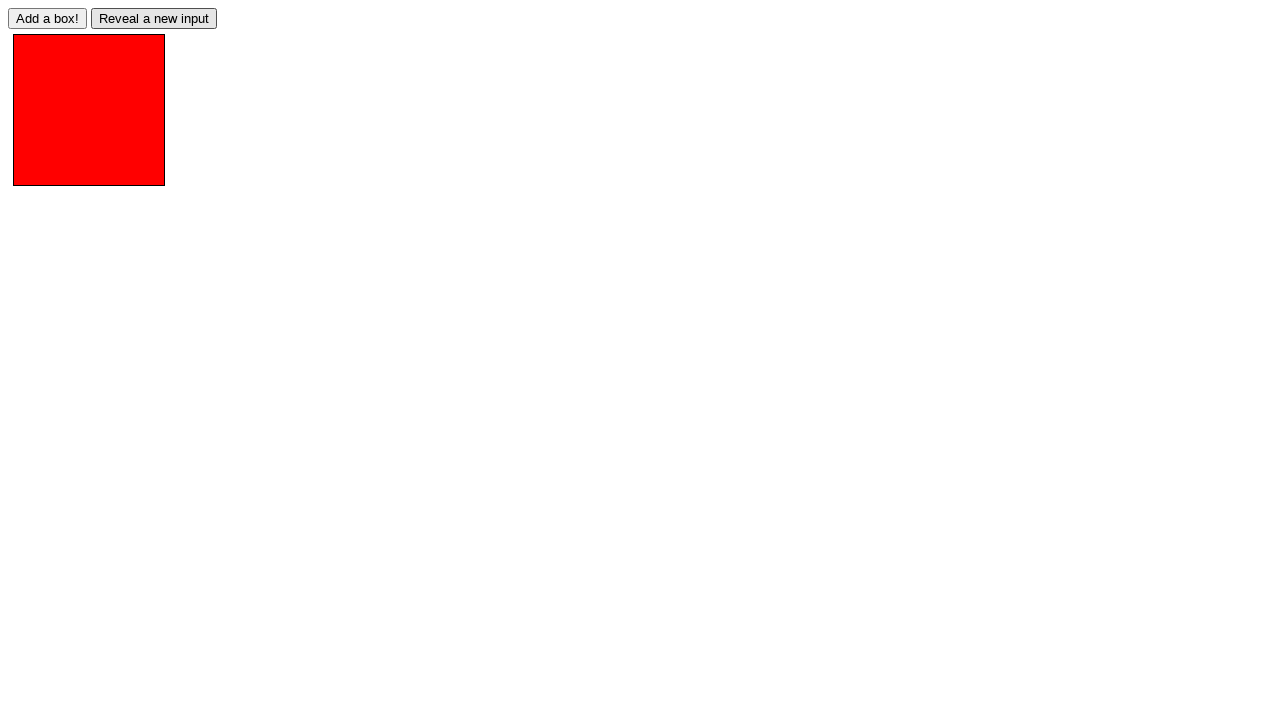

Waited for hidden input field to be revealed
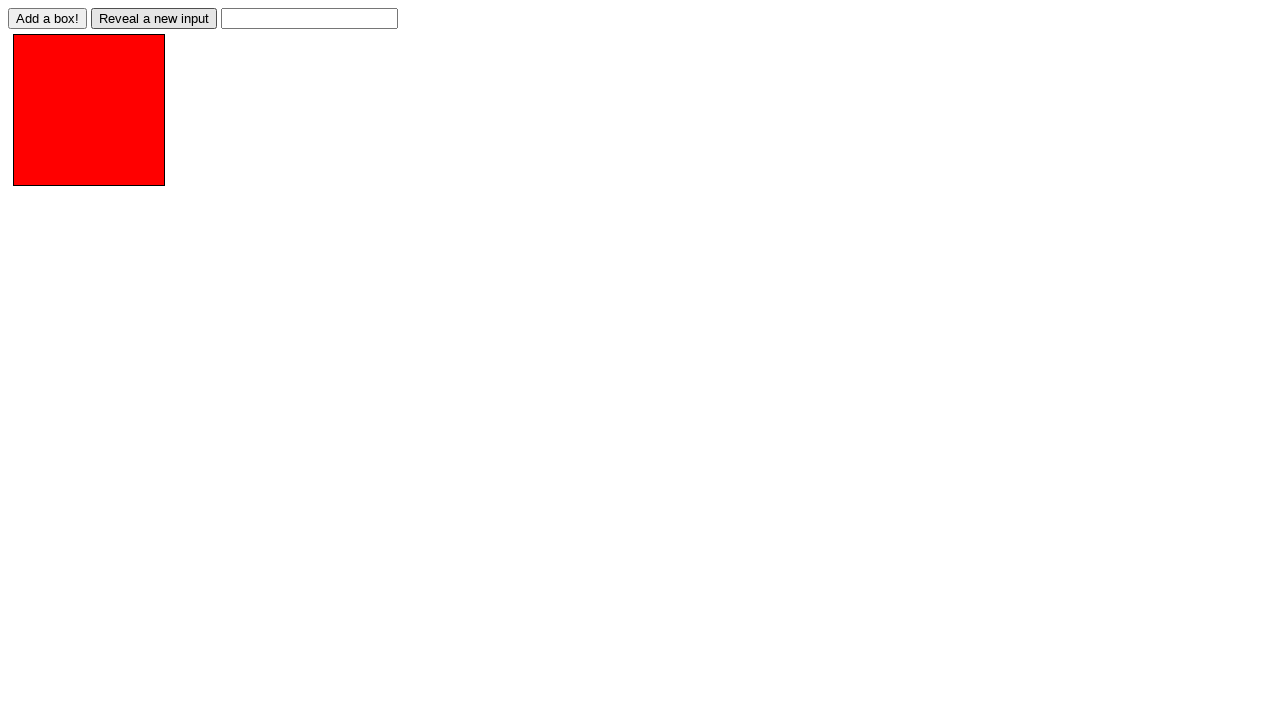

Entered text 'Selenium Wait Test' into revealed input field on #revealed
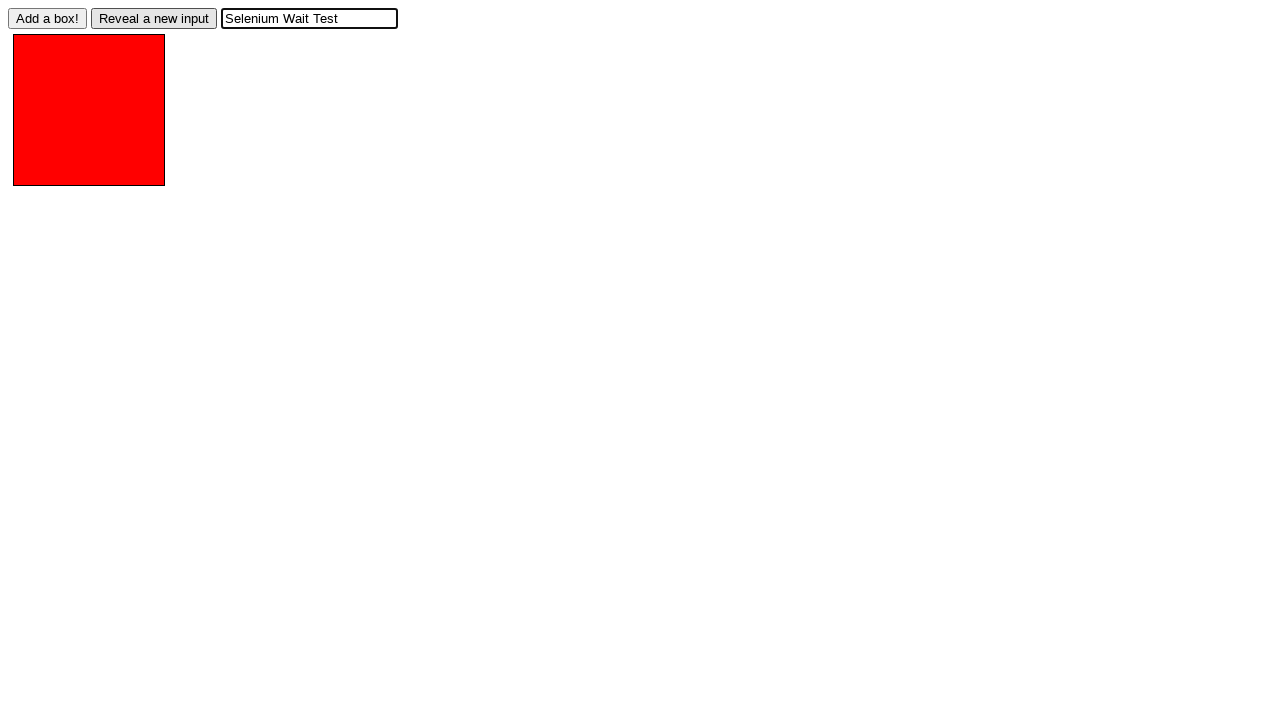

Counted initial boxes: 1
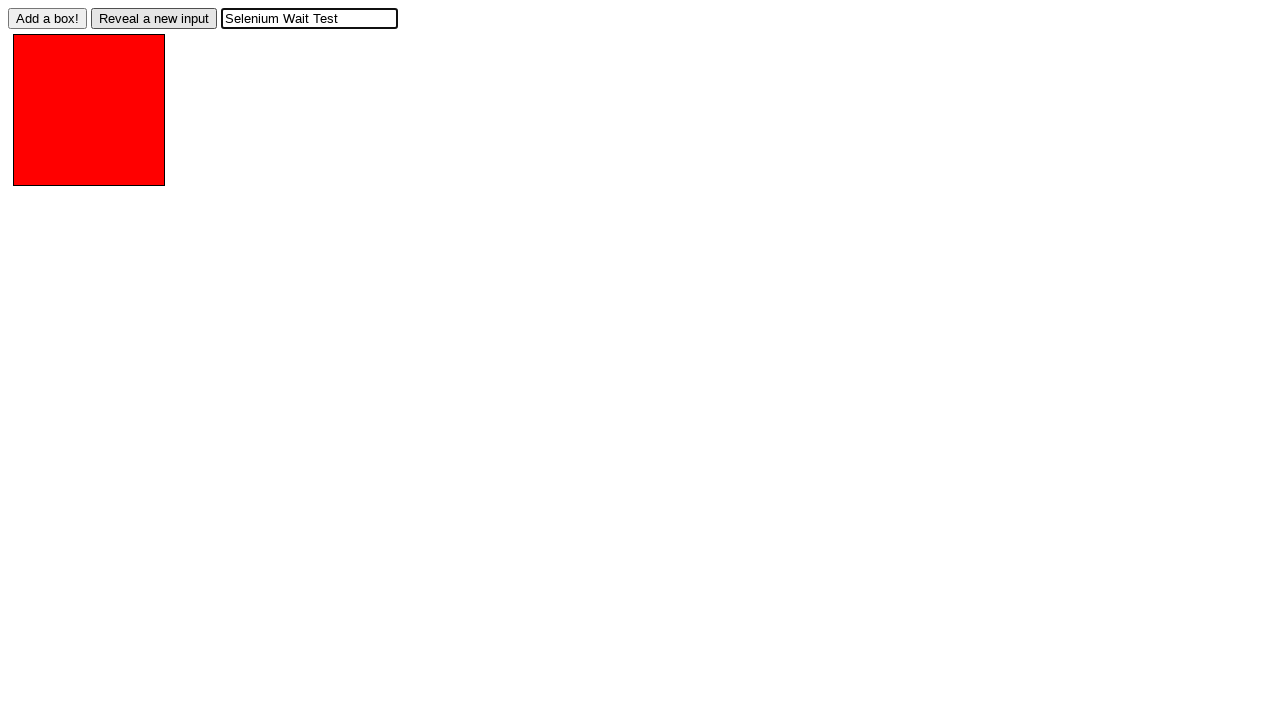

Clicked 'Add Box' button (iteration 1 of 5) at (48, 18) on #adder
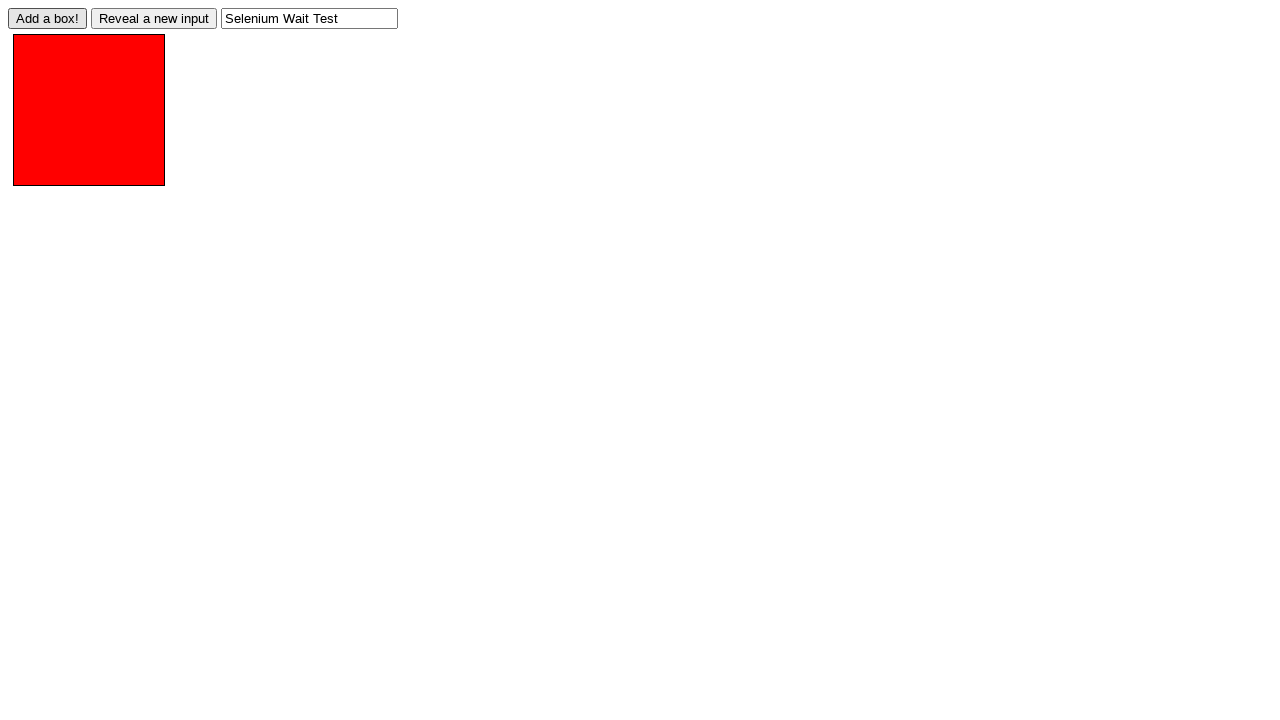

Clicked 'Add Box' button (iteration 2 of 5) at (48, 18) on #adder
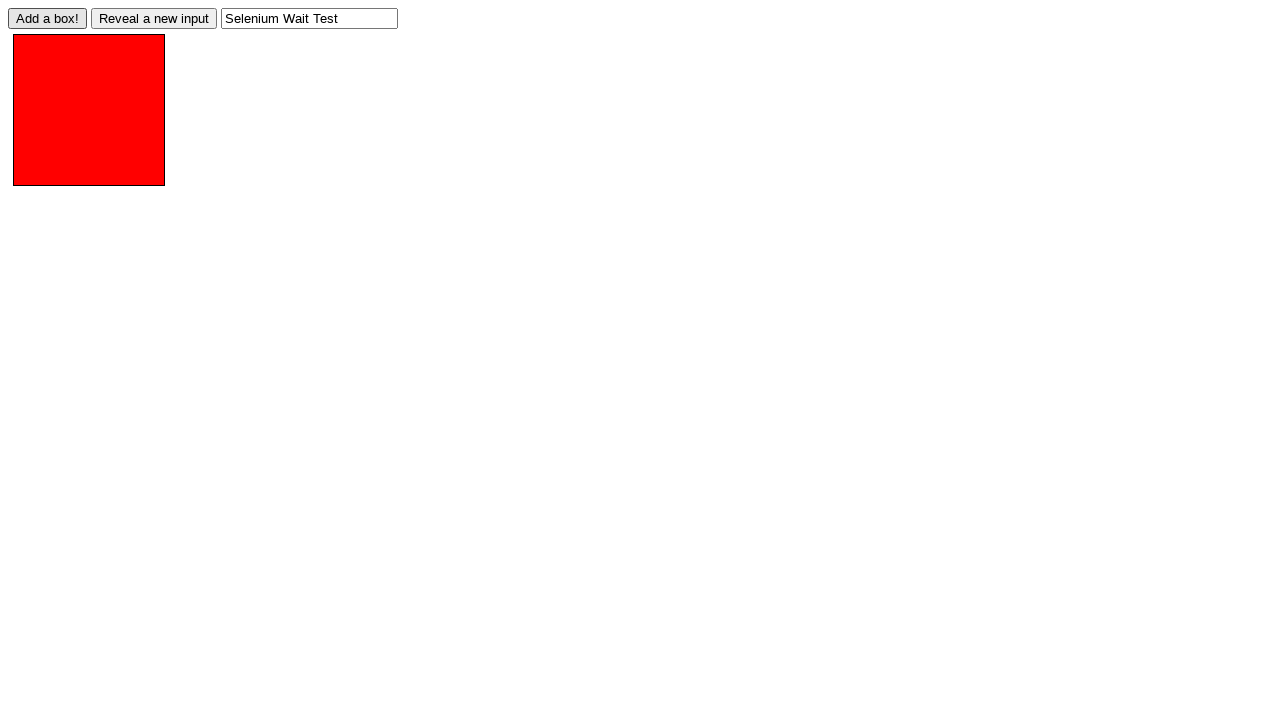

Clicked 'Add Box' button (iteration 3 of 5) at (48, 18) on #adder
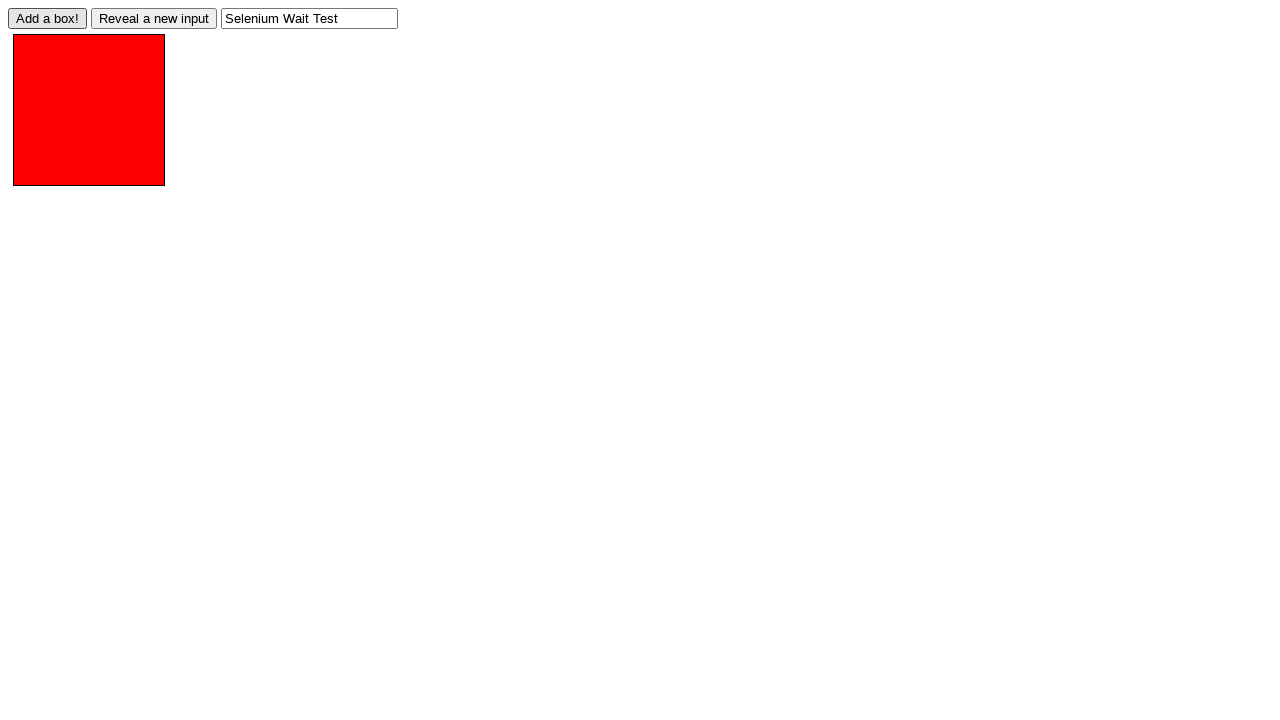

Clicked 'Add Box' button (iteration 4 of 5) at (48, 18) on #adder
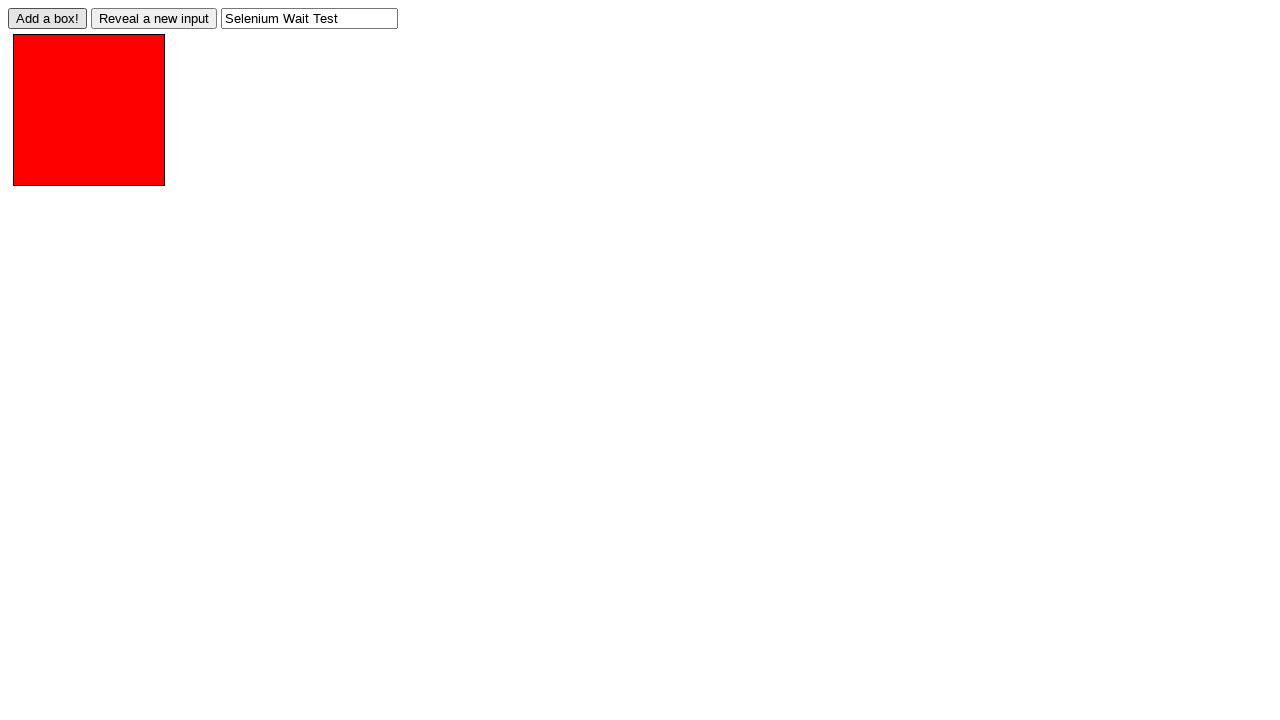

Clicked 'Add Box' button (iteration 5 of 5) at (48, 18) on #adder
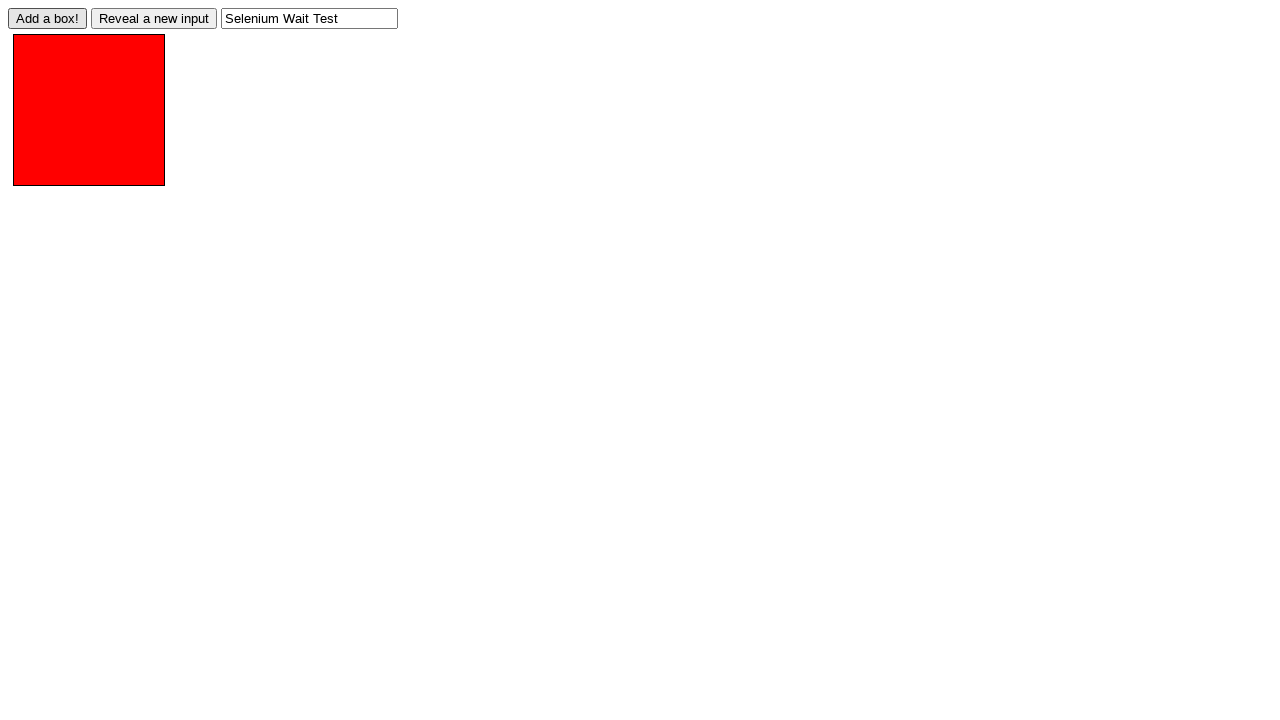

Waited for all 6 boxes to be rendered
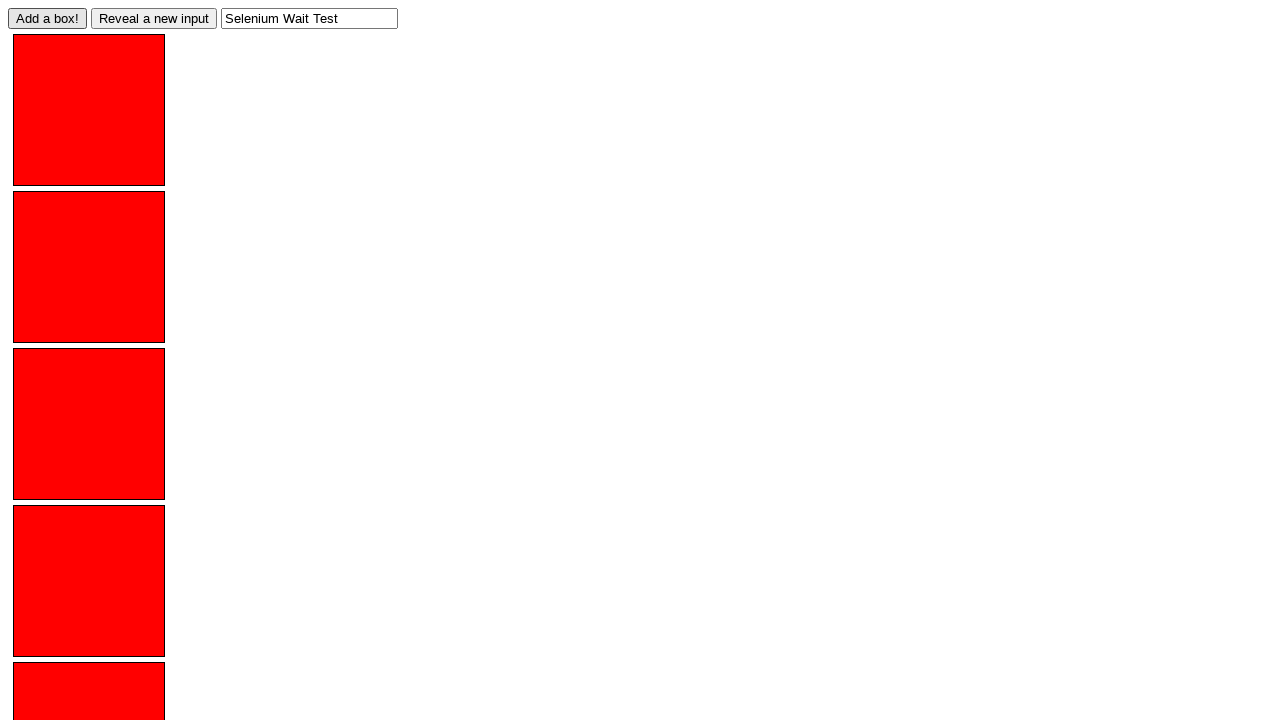

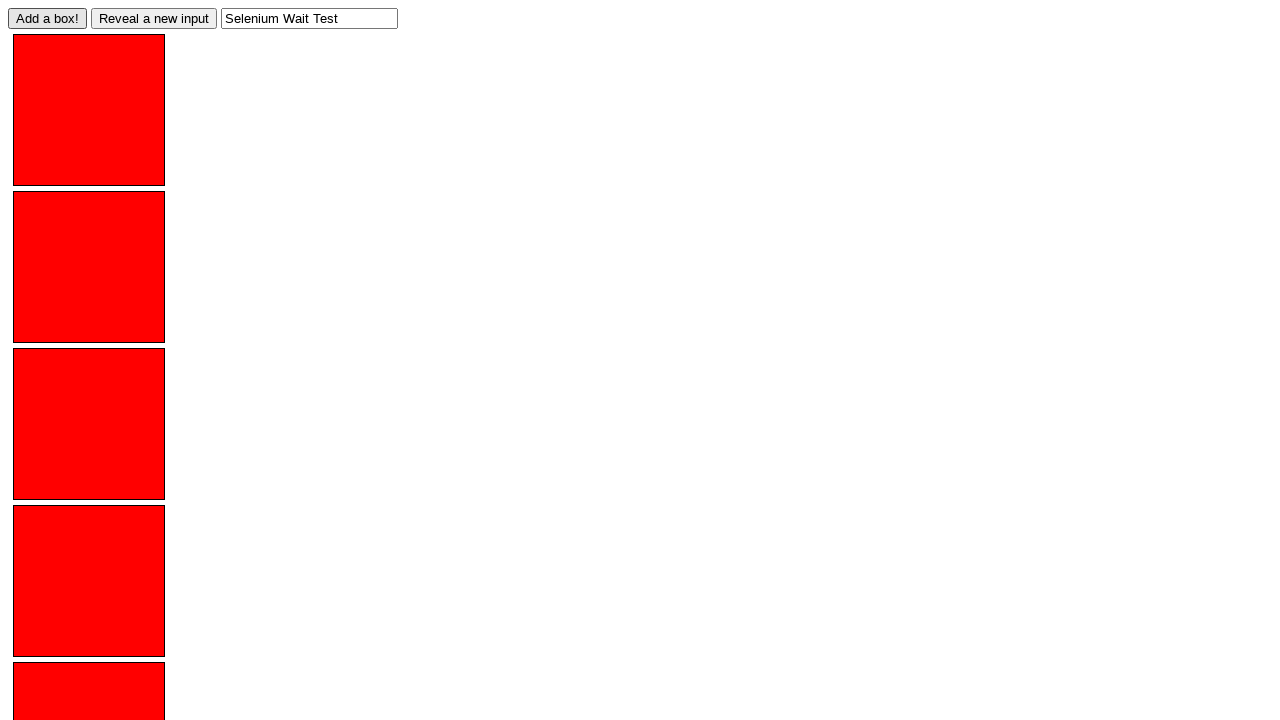